Tests confirmation alert by clicking OK and Cancel buttons on the JS Confirm dialog

Starting URL: https://loopcamp.vercel.app/javascript-alerts.html

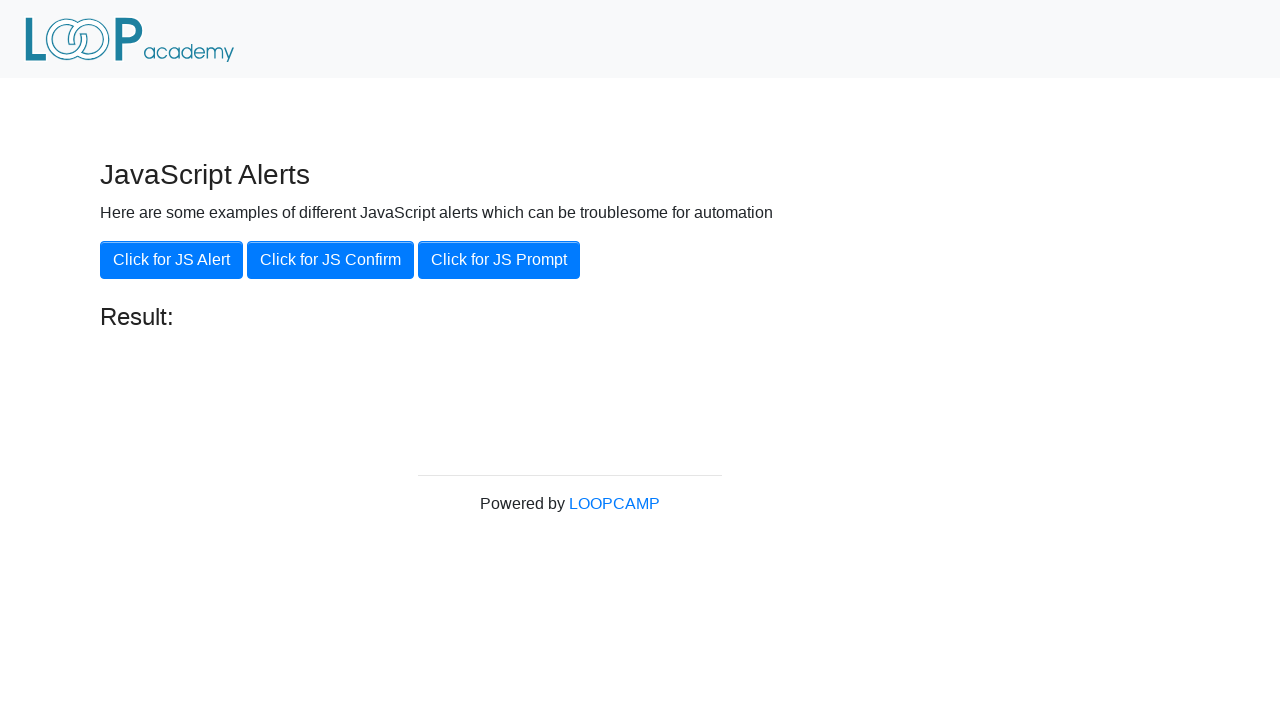

Set up dialog handler to accept confirmation
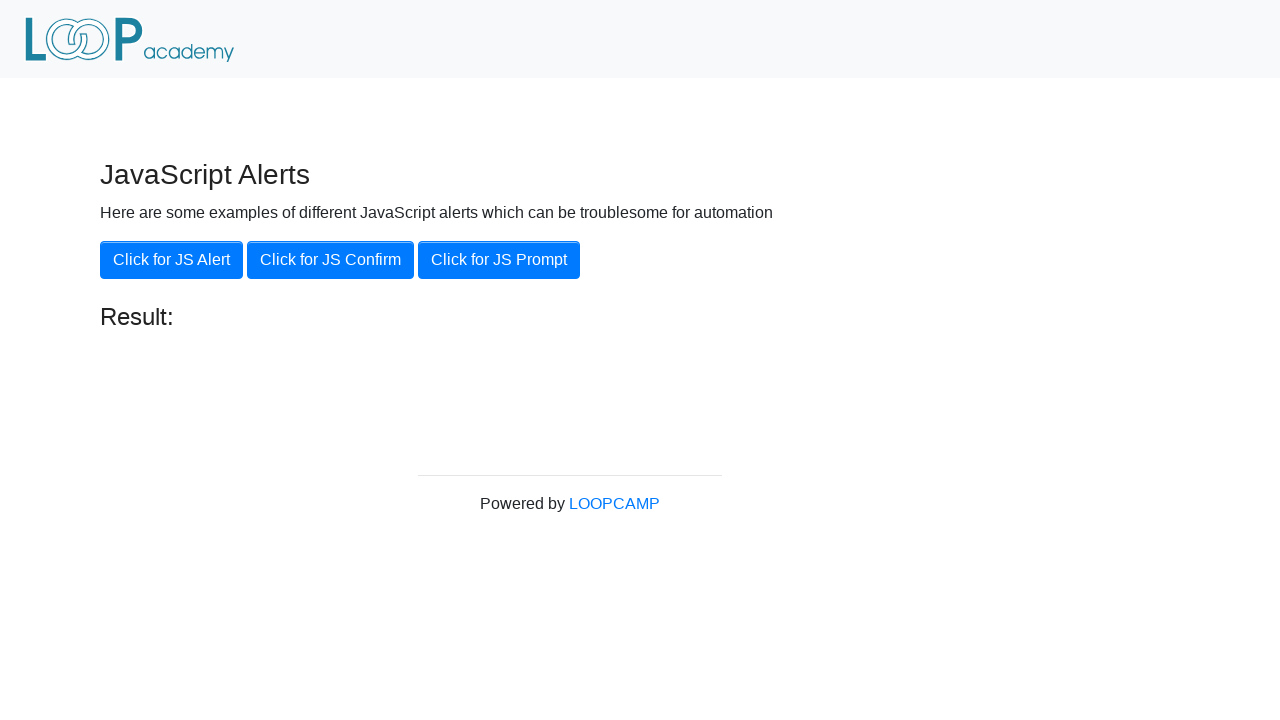

Clicked 'Click for JS Confirm' button to trigger confirmation dialog at (330, 260) on xpath=//button[.='Click for JS Confirm']
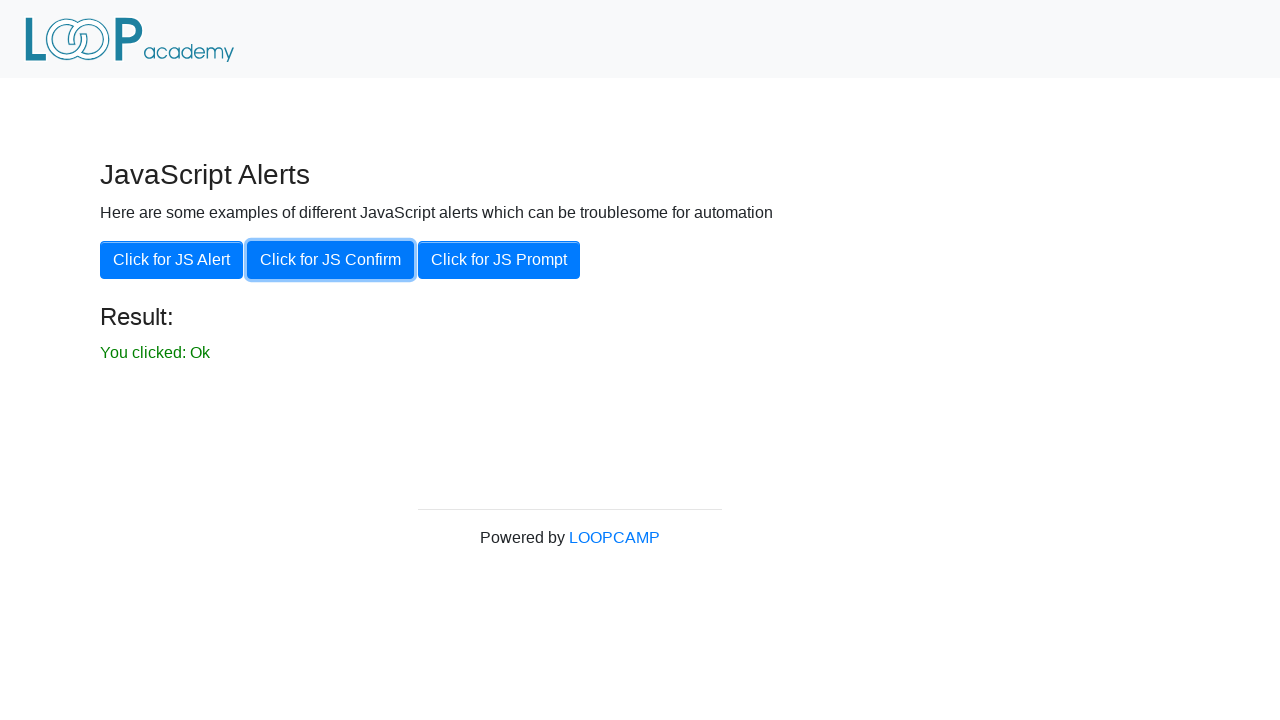

Verified 'You clicked: Ok' message appeared after accepting dialog
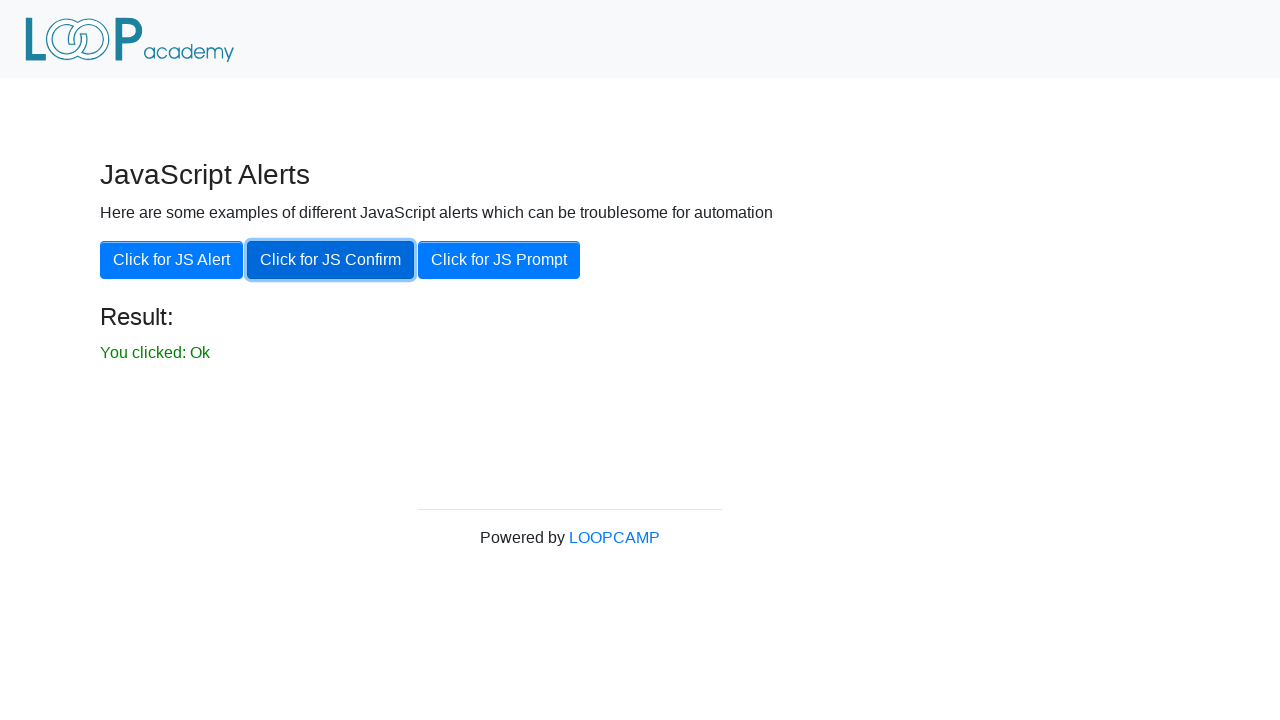

Set up dialog handler to dismiss confirmation
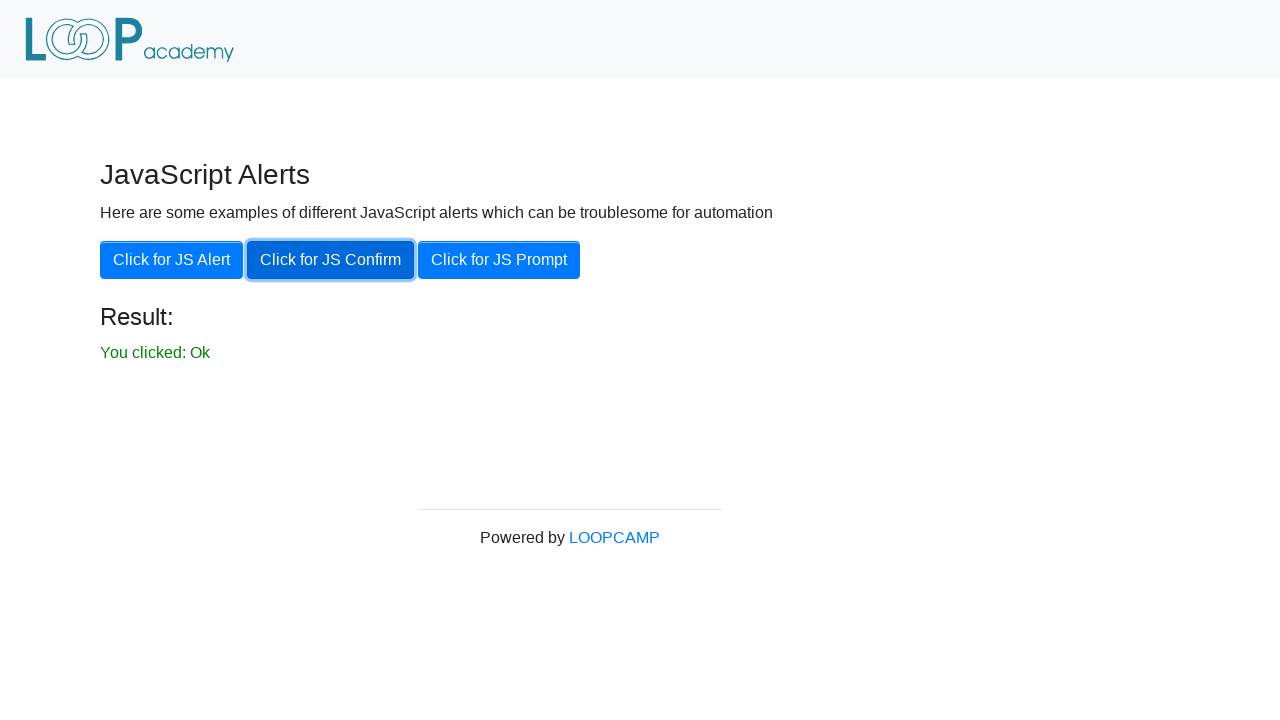

Clicked 'Click for JS Confirm' button to trigger confirmation dialog again at (330, 260) on xpath=//button[.='Click for JS Confirm']
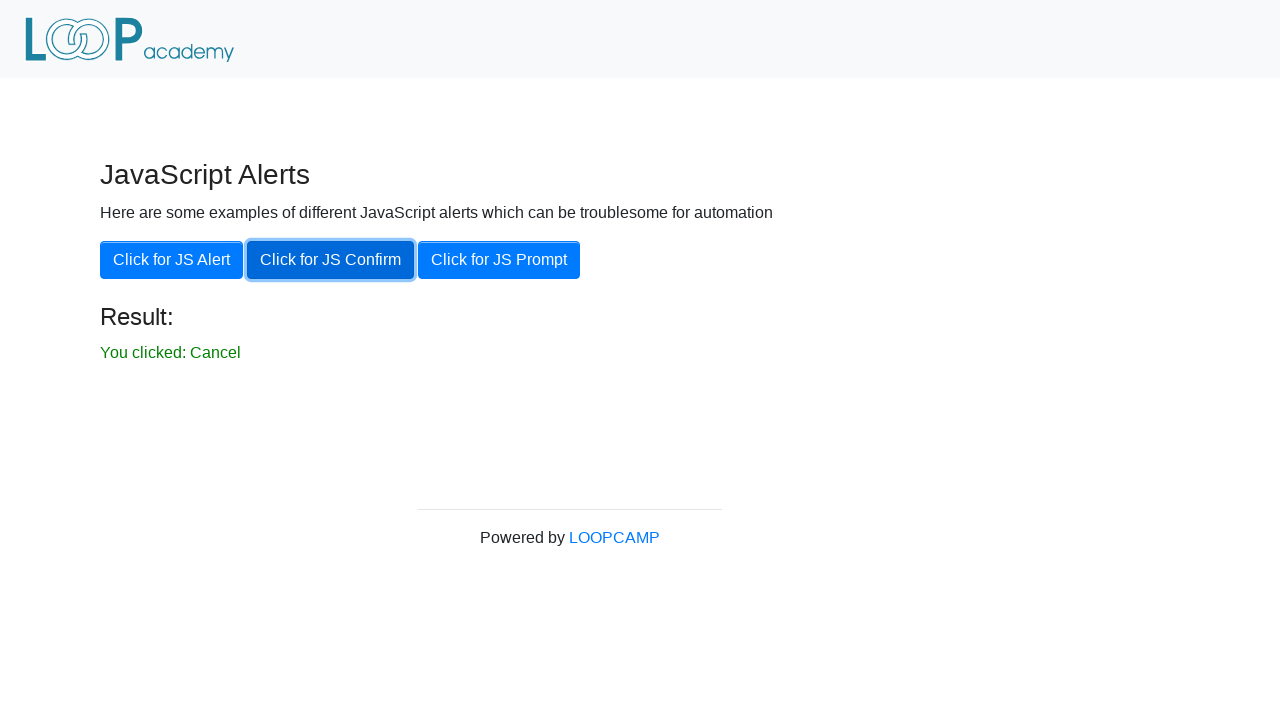

Verified 'You clicked: Cancel' message appeared after dismissing dialog
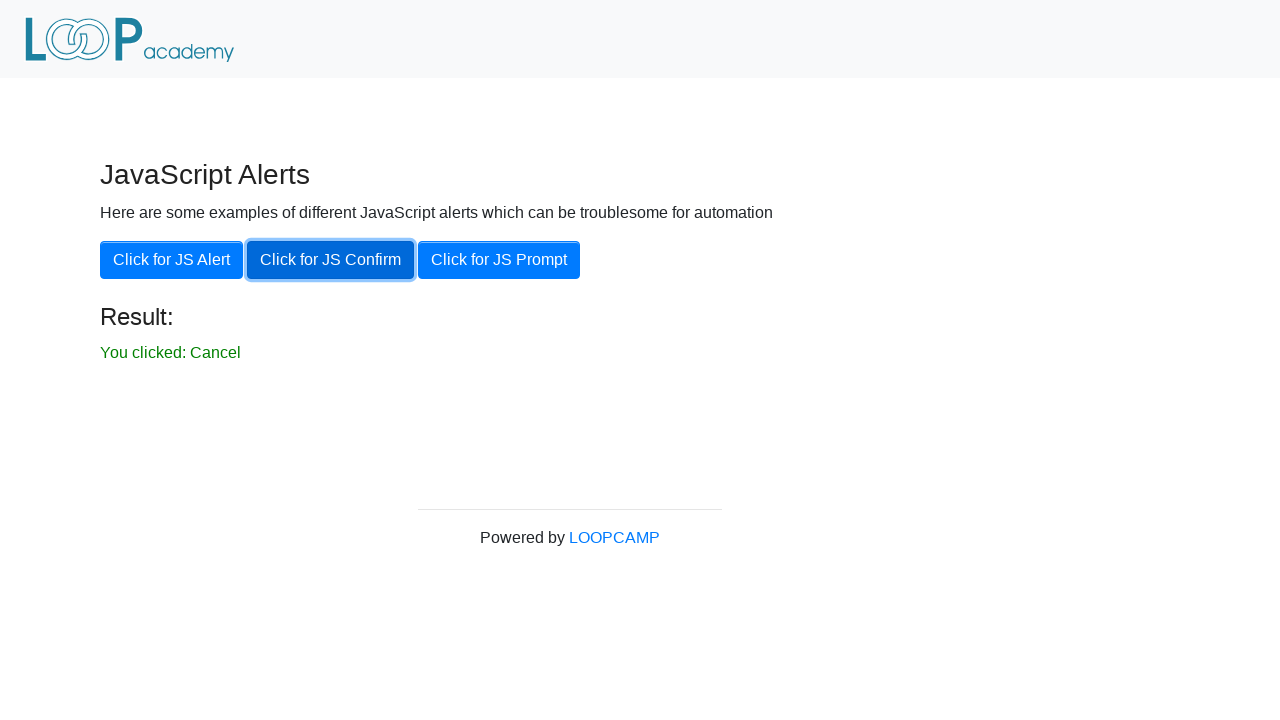

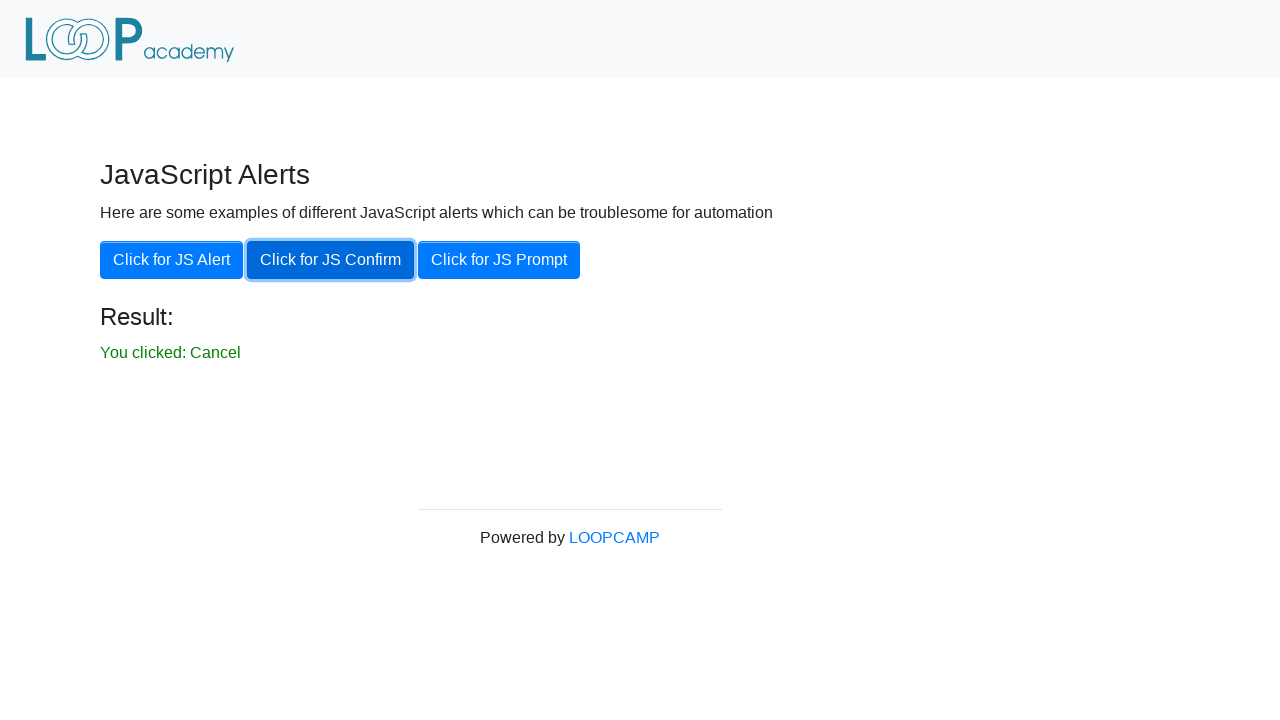